Clicks the letter D link and verifies programming languages starting with D are displayed

Starting URL: https://www.99-bottles-of-beer.net/abc.html

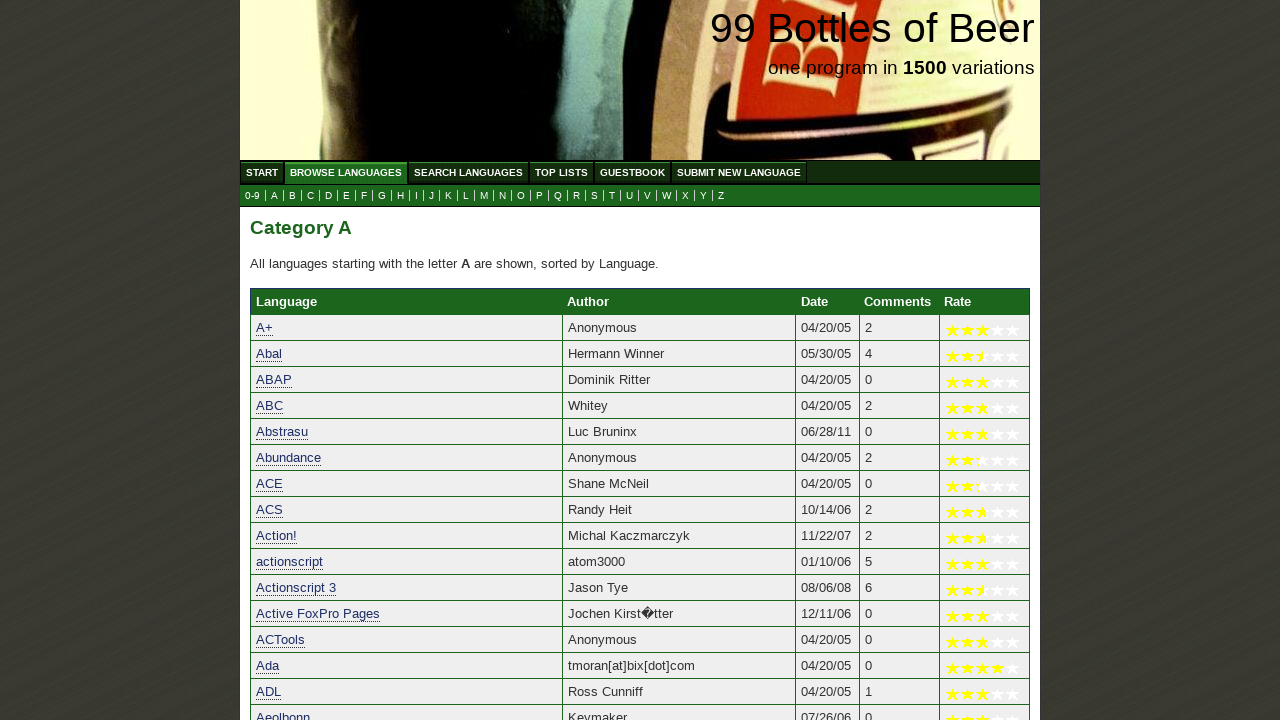

Clicked the letter D link to view programming languages starting with D at (328, 196) on a[href='d.html']
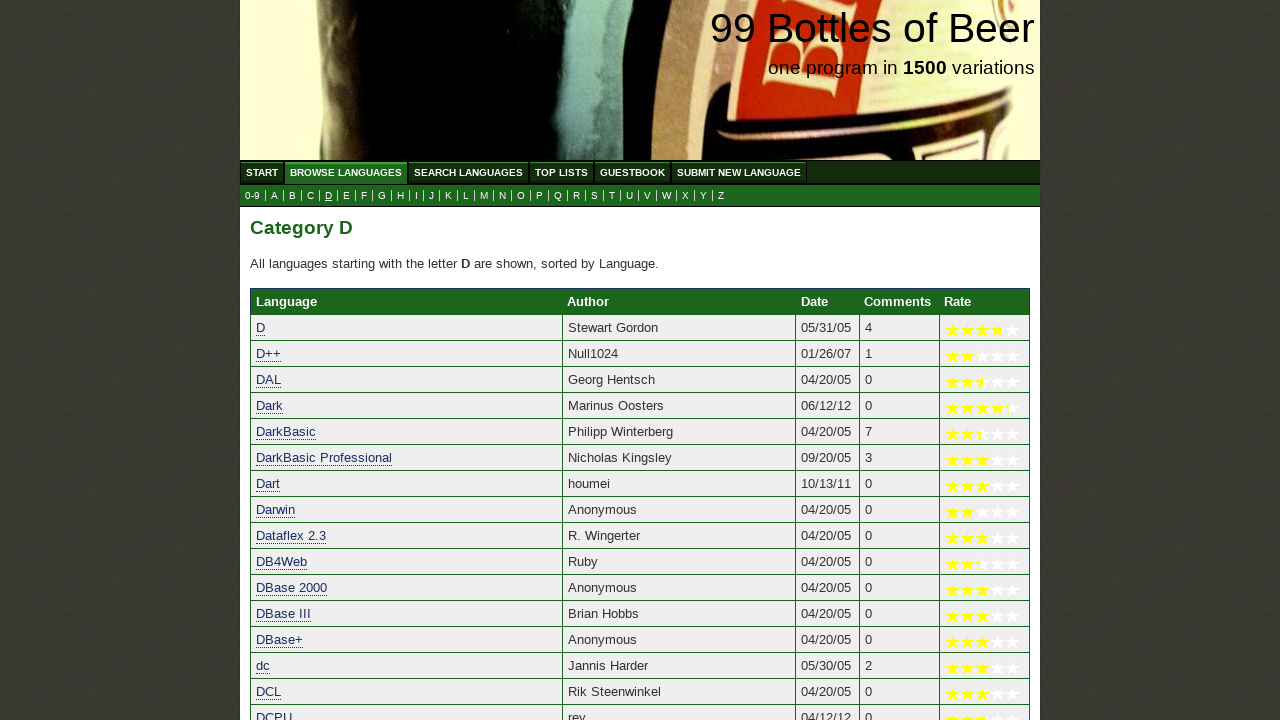

Programming languages starting with D have loaded
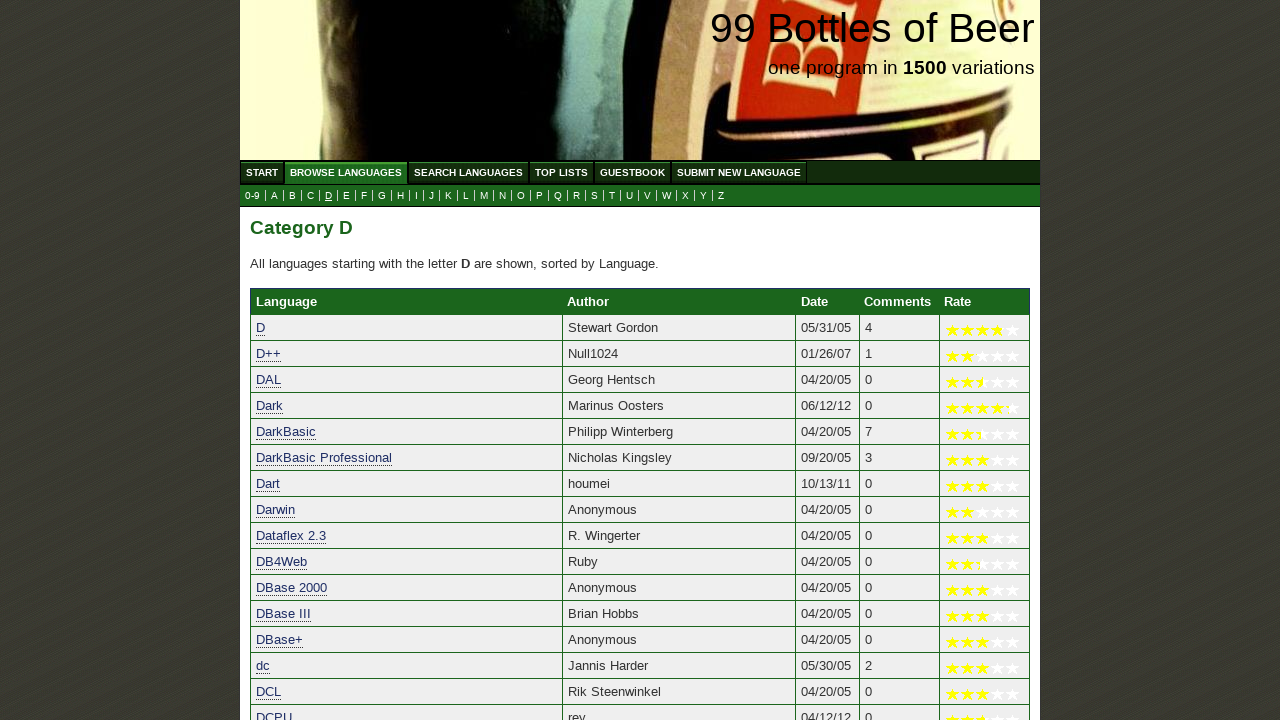

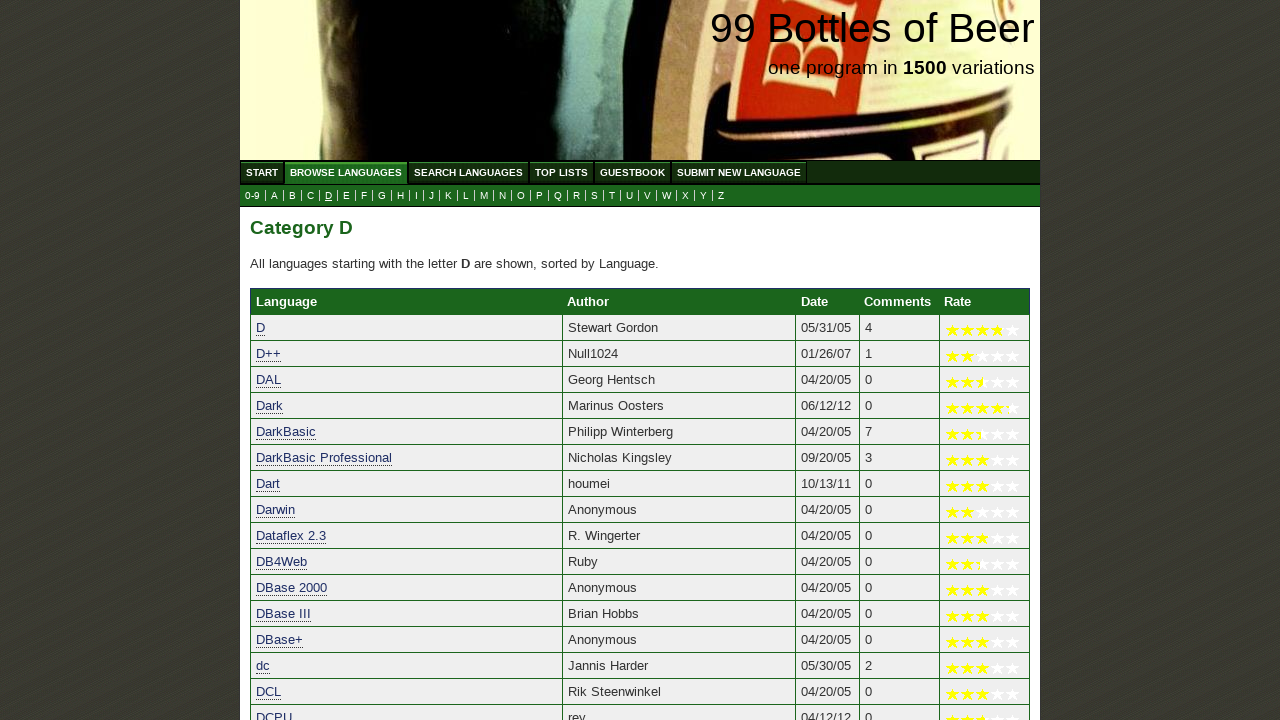